Tests enable/disable functionality by clicking the disable button then the enable button for an input field

Starting URL: https://codenboxautomationlab.com/practice/

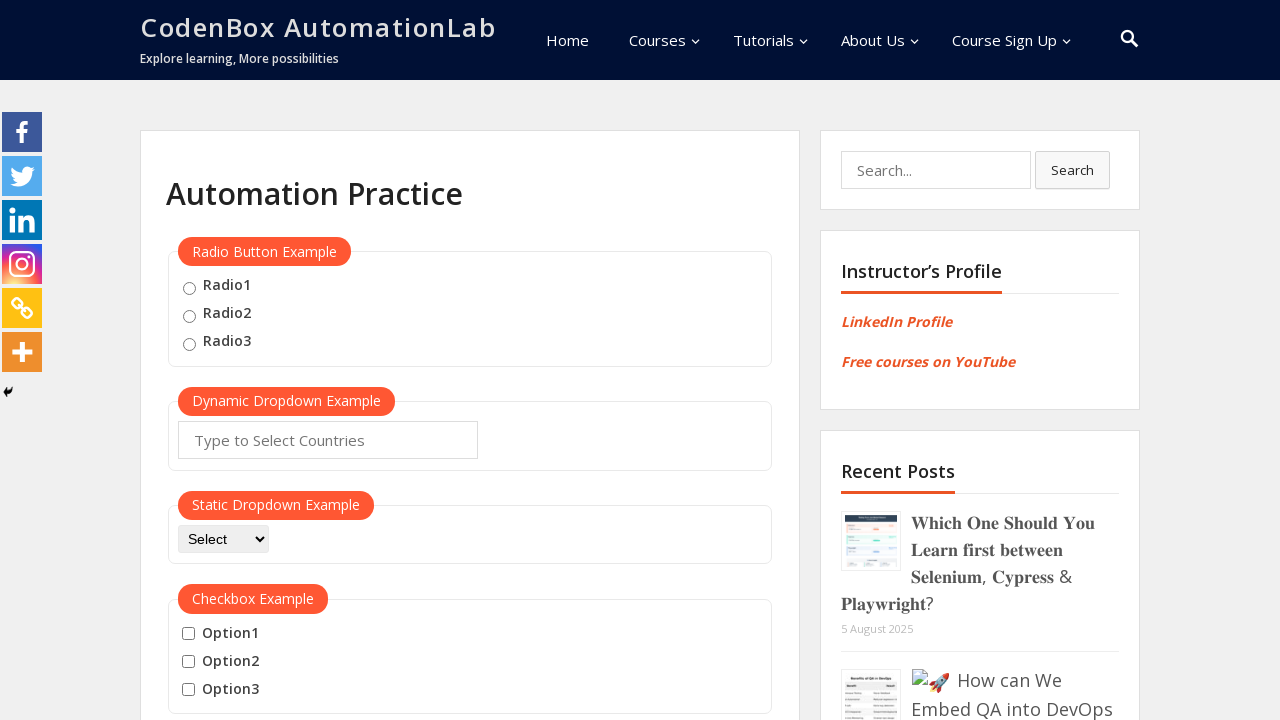

Clicked the disable button to disable the input field at (217, 361) on #disabled-button
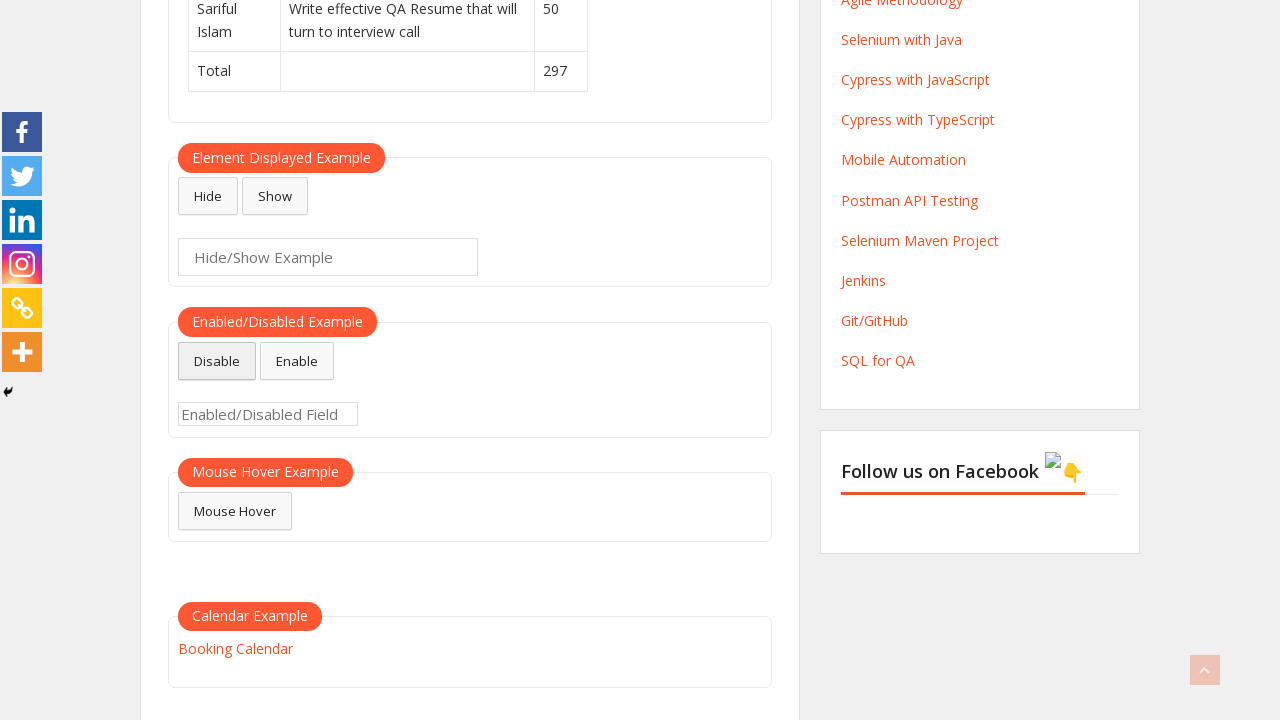

Clicked the enable button to re-enable the input field at (297, 361) on #enabled-button
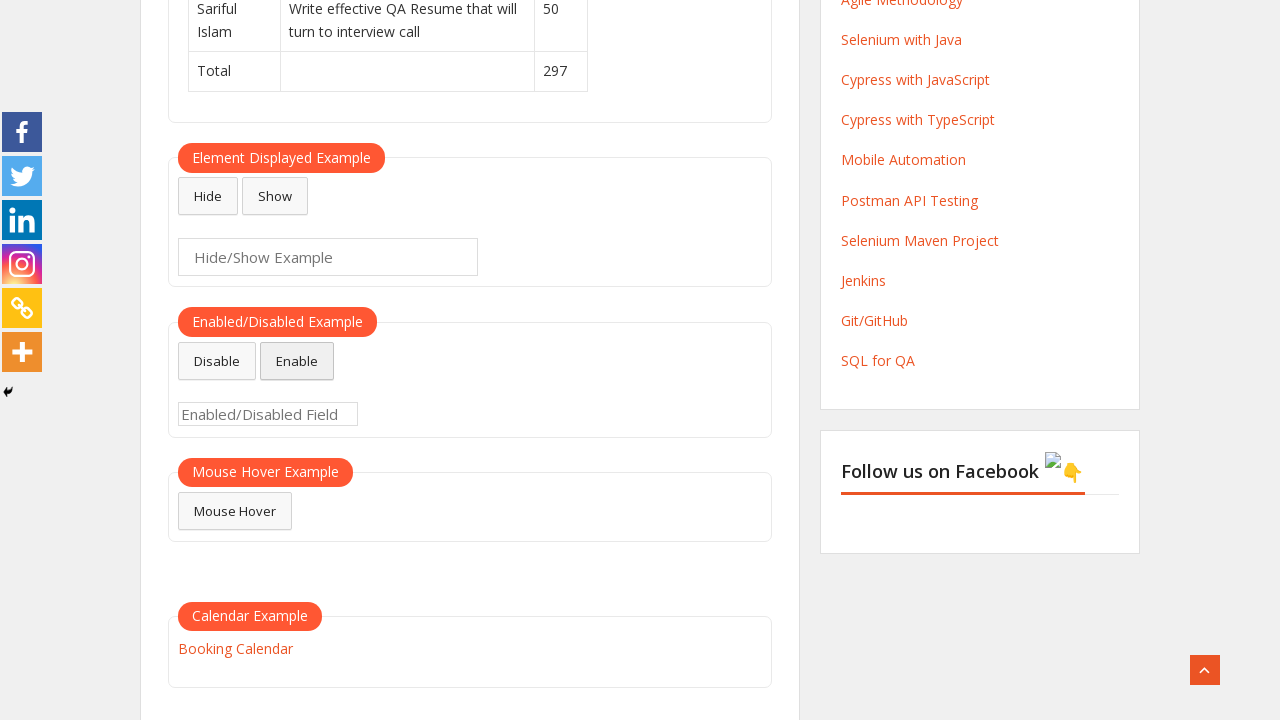

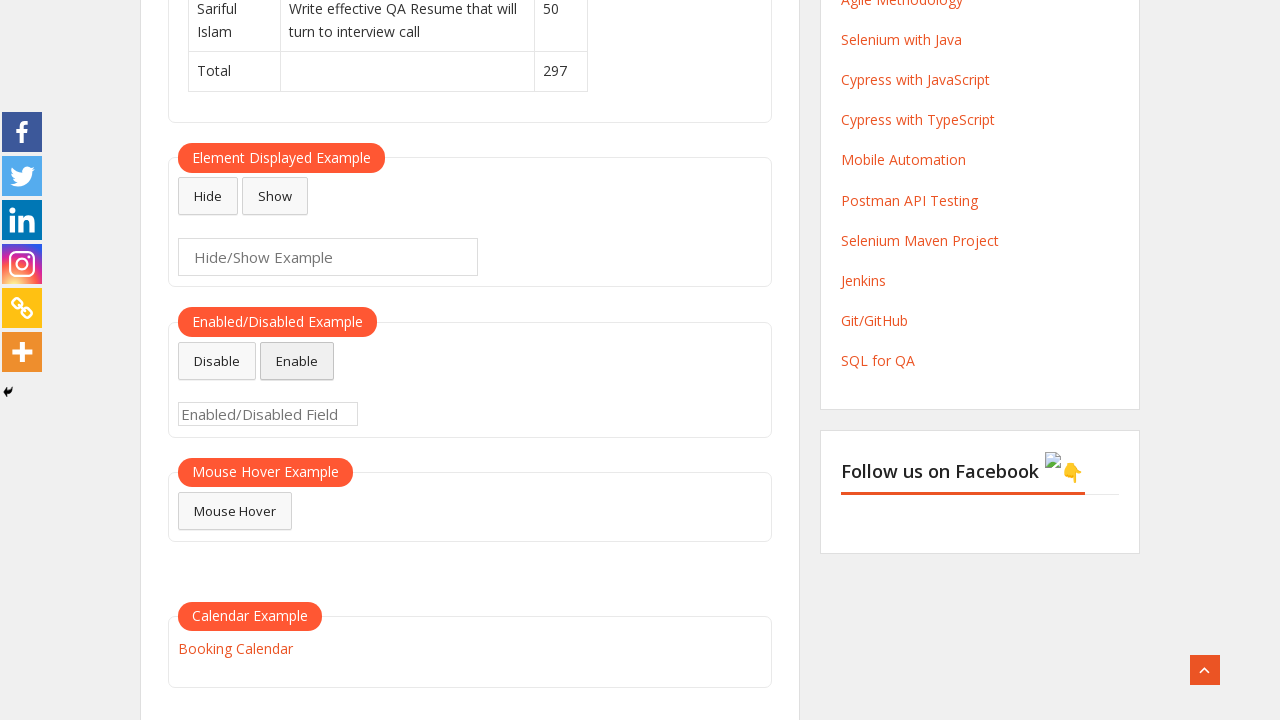